Tests mouse scrolling to an element and clicking on the Position link

Starting URL: https://jqueryui.com/

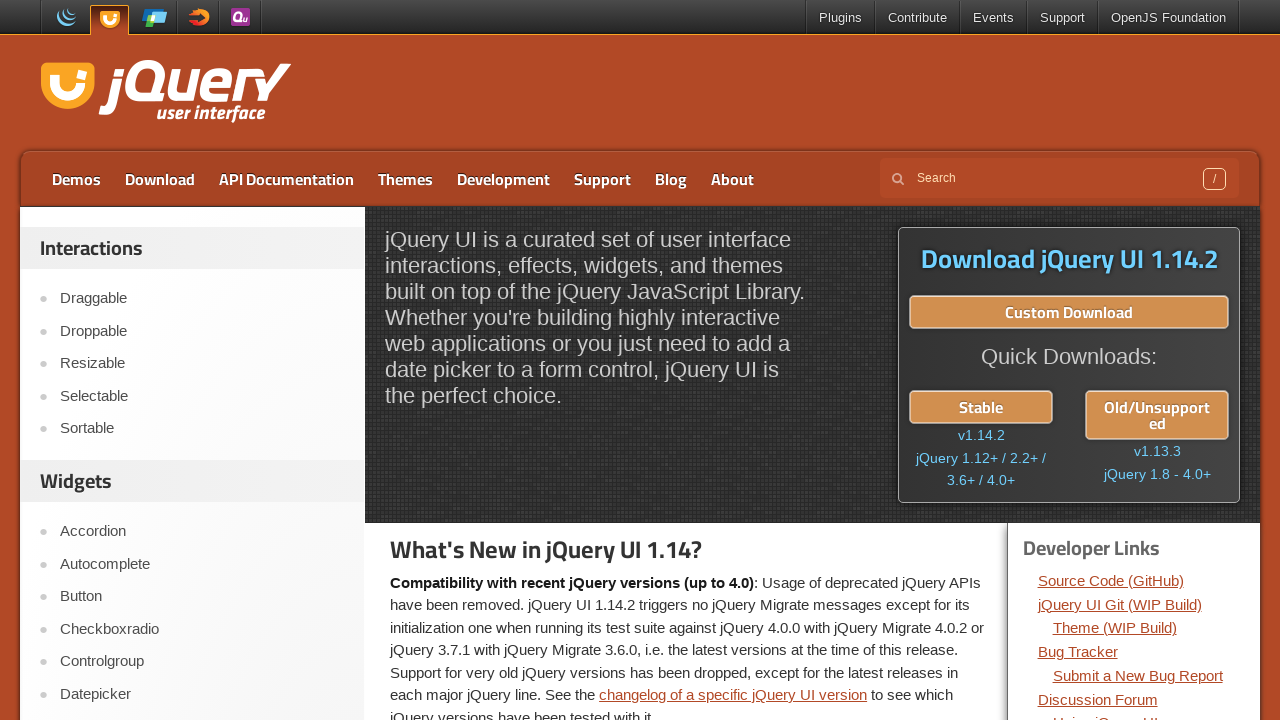

Reloaded the jQuery UI homepage
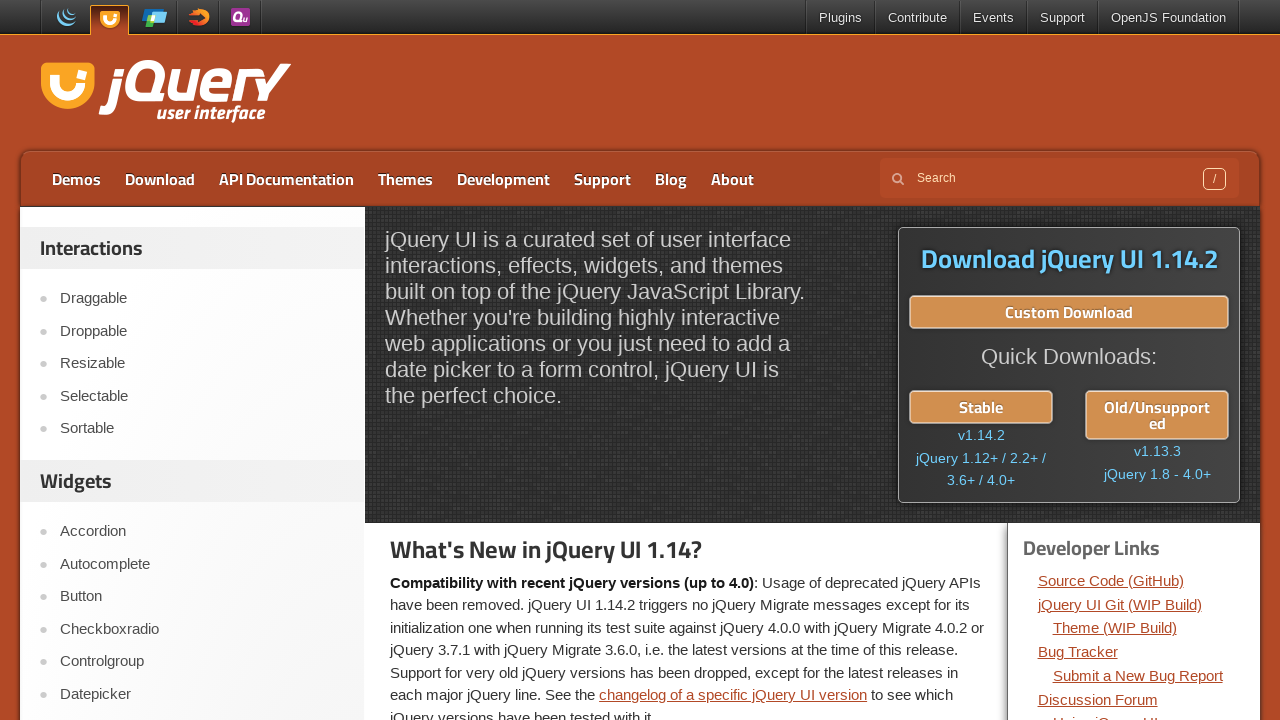

Located the Position link element
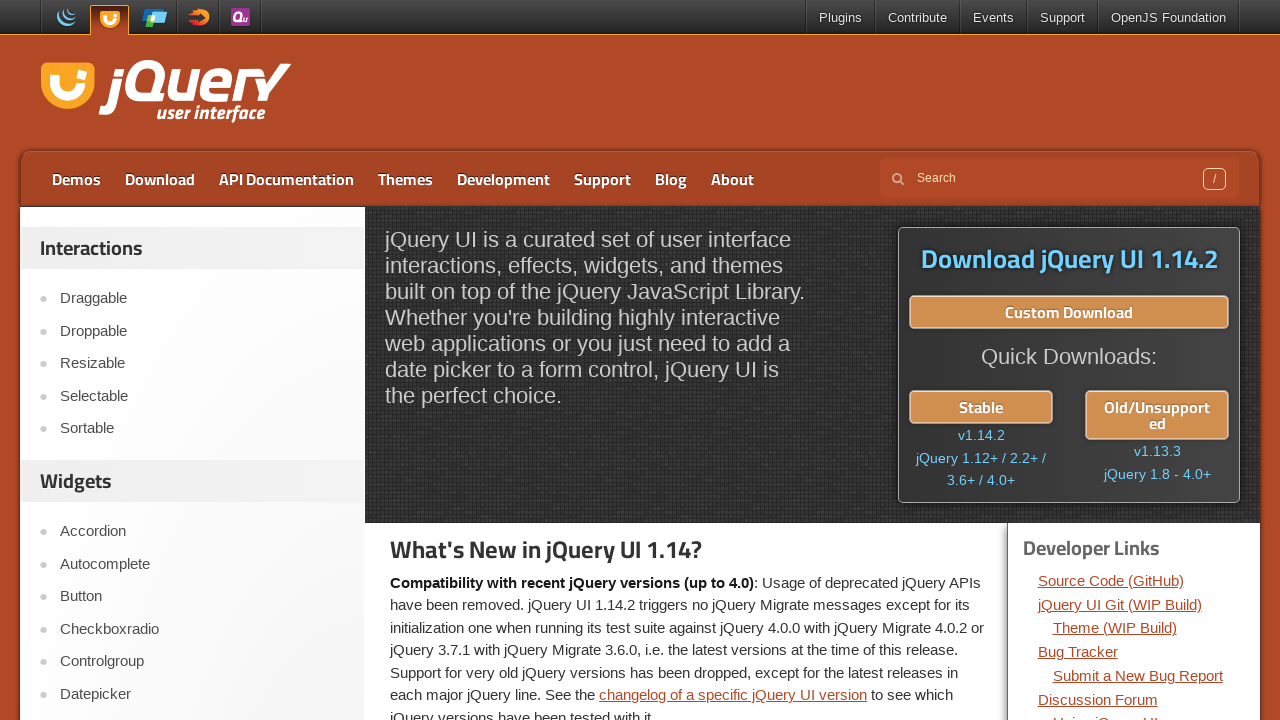

Scrolled to Position link if needed
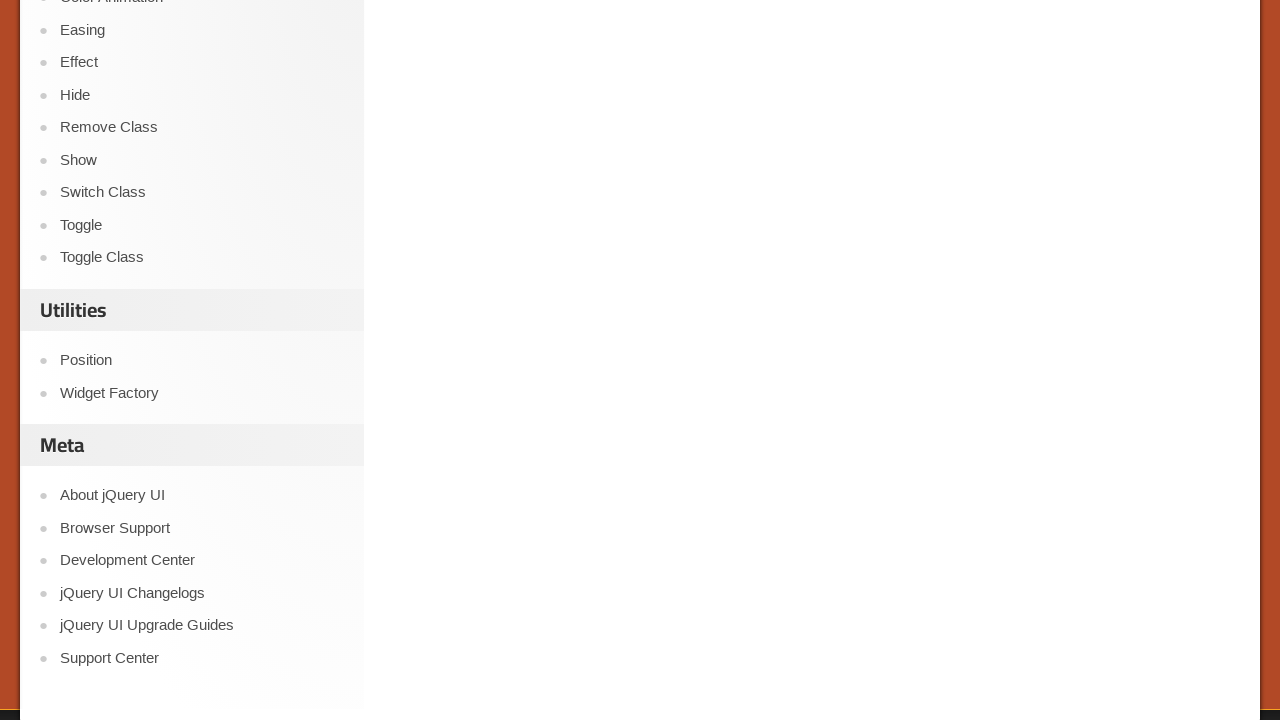

Waited 1 second for page to settle
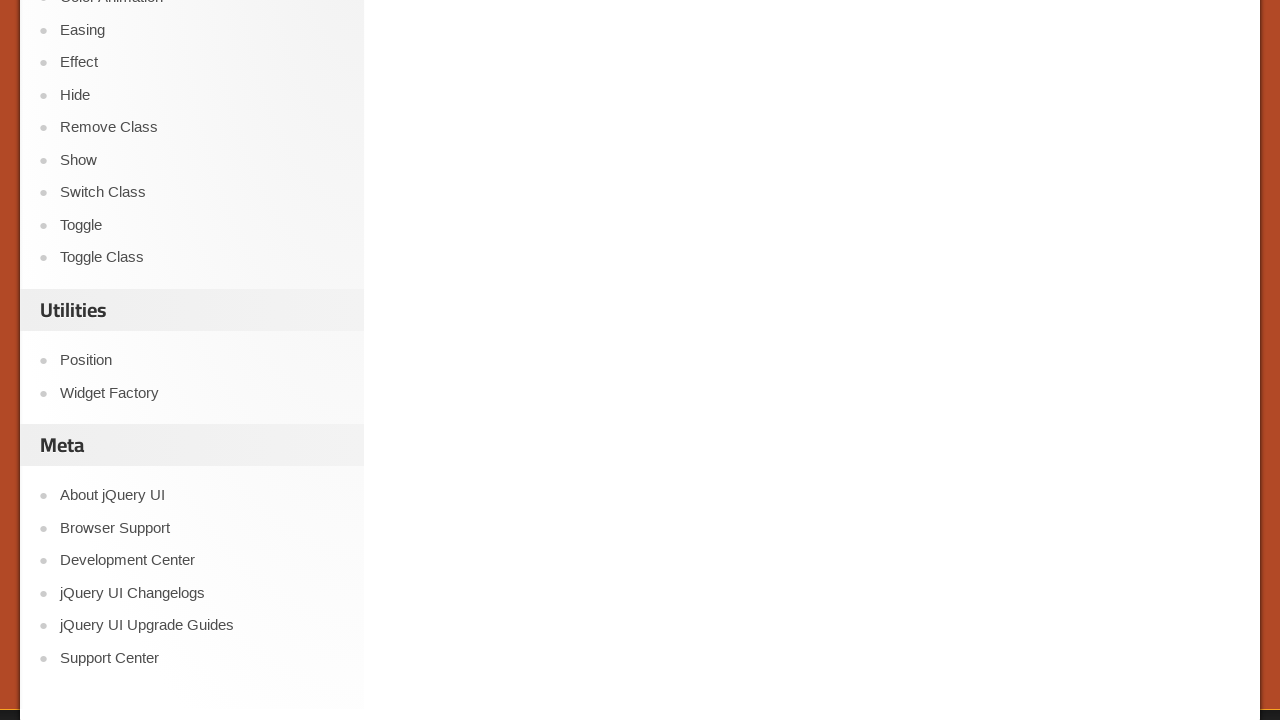

Clicked the Position link at (202, 360) on a:text('Position')
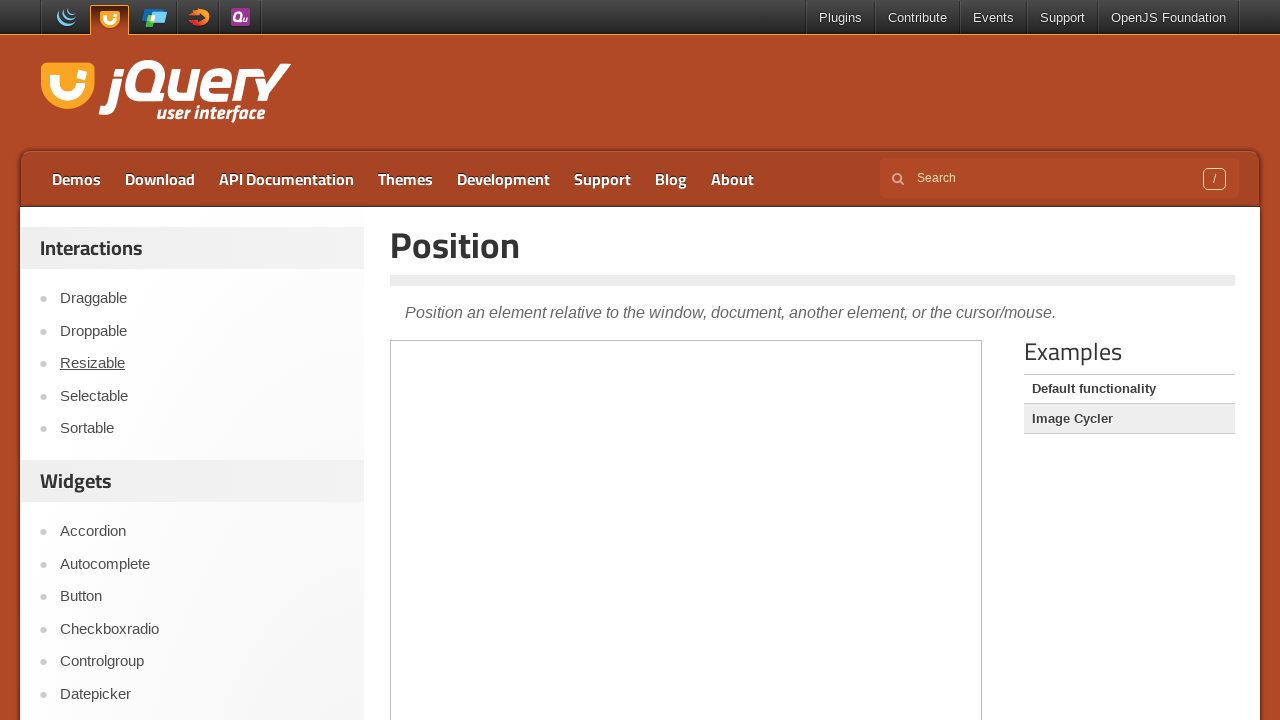

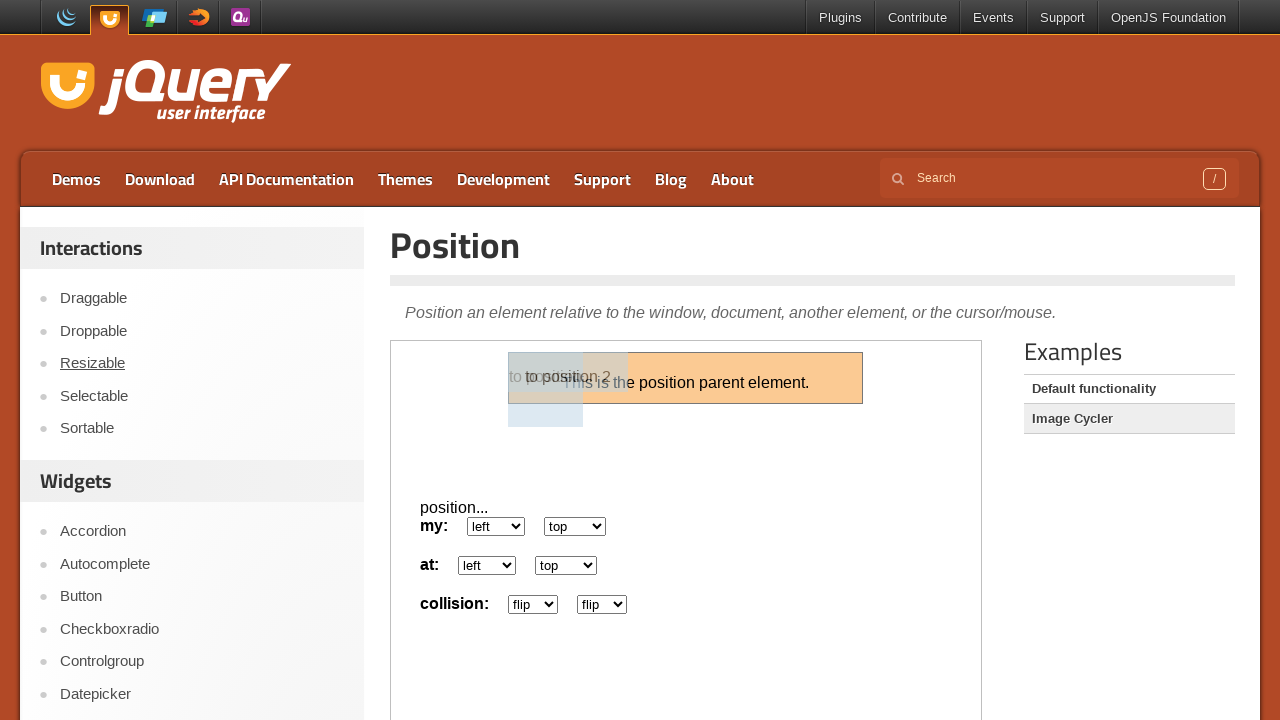